Tests iframe navigation by switching between two frames and verifying their content

Starting URL: https://demoqa.com/frames

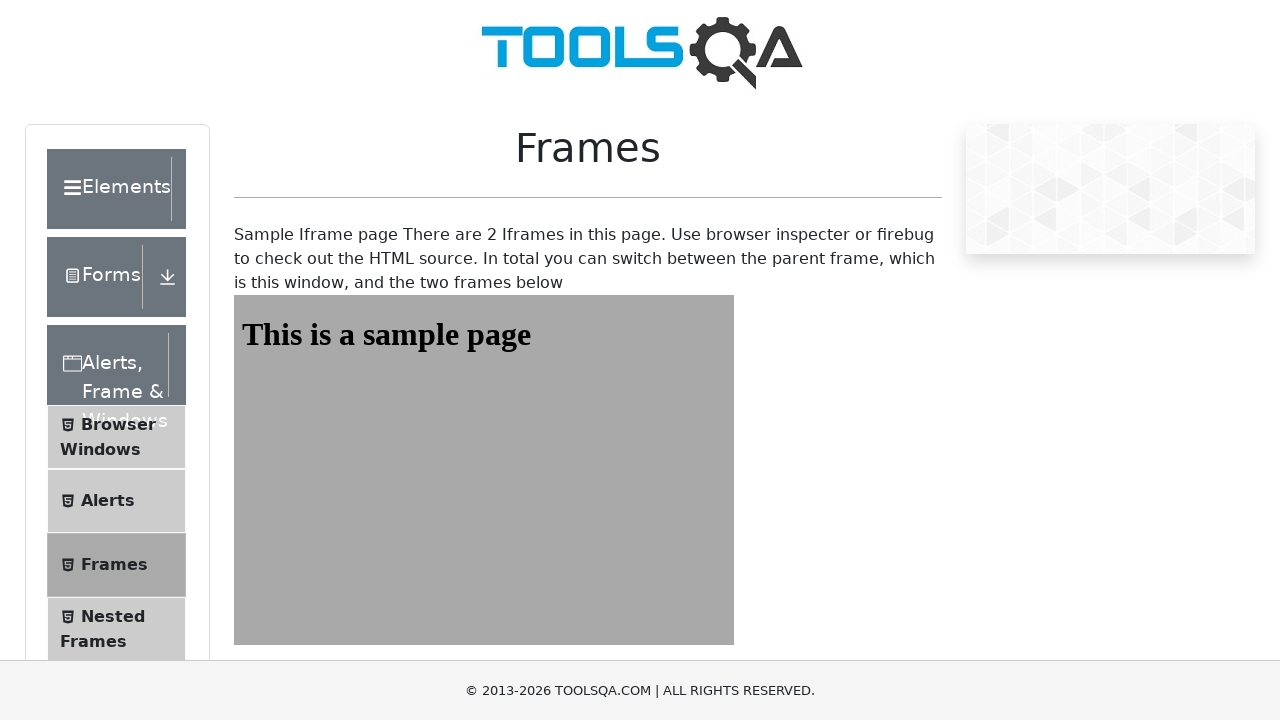

Navigated to iframe test page at https://demoqa.com/frames
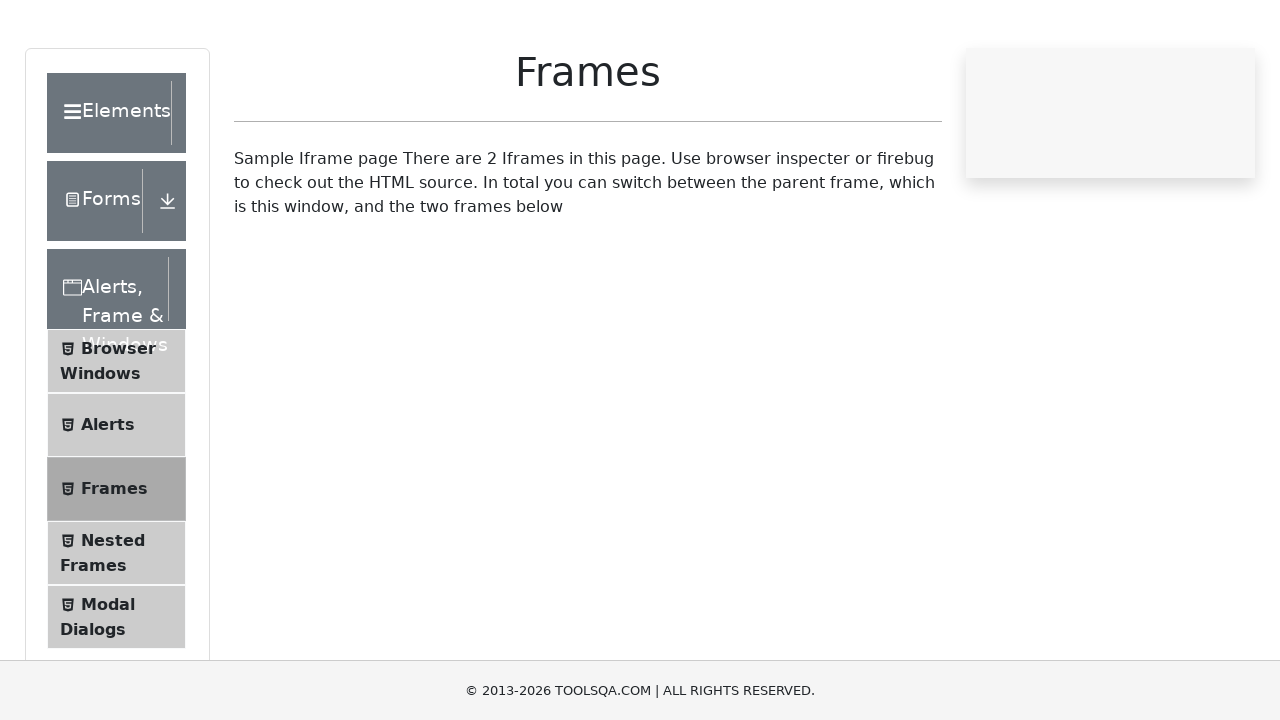

Switched to first iframe named 'frame1'
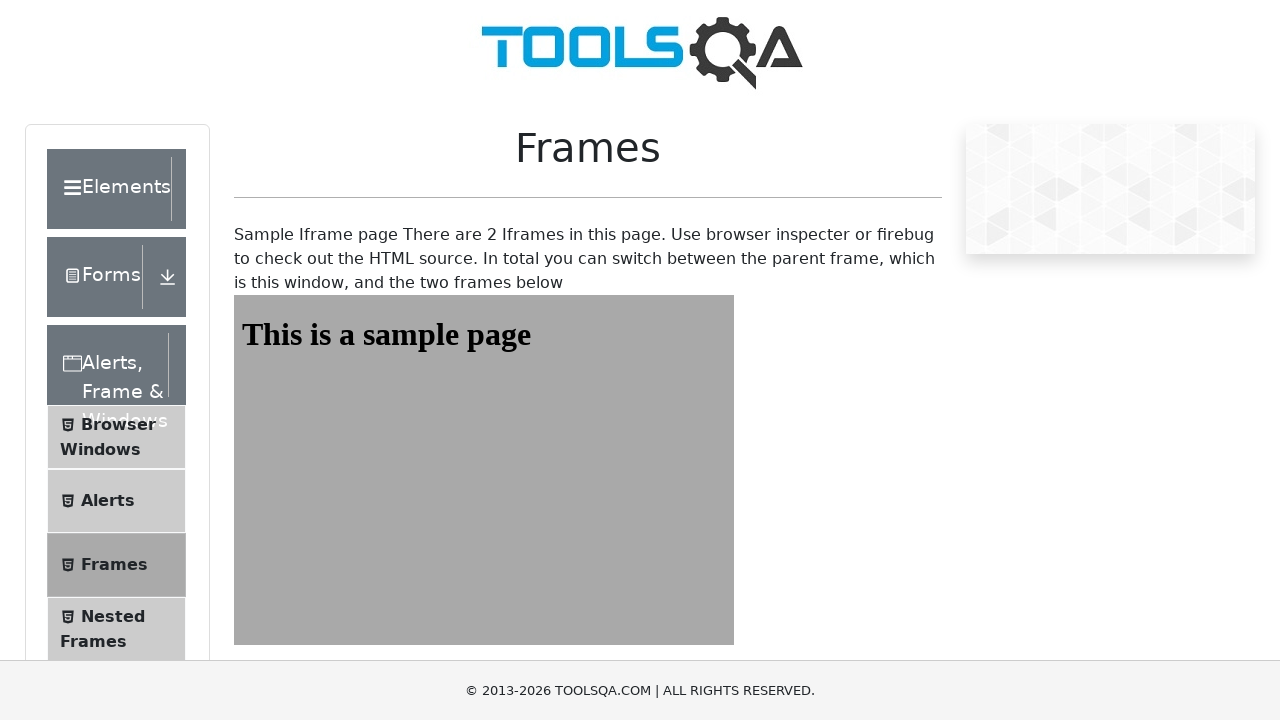

Located h1 element in first iframe
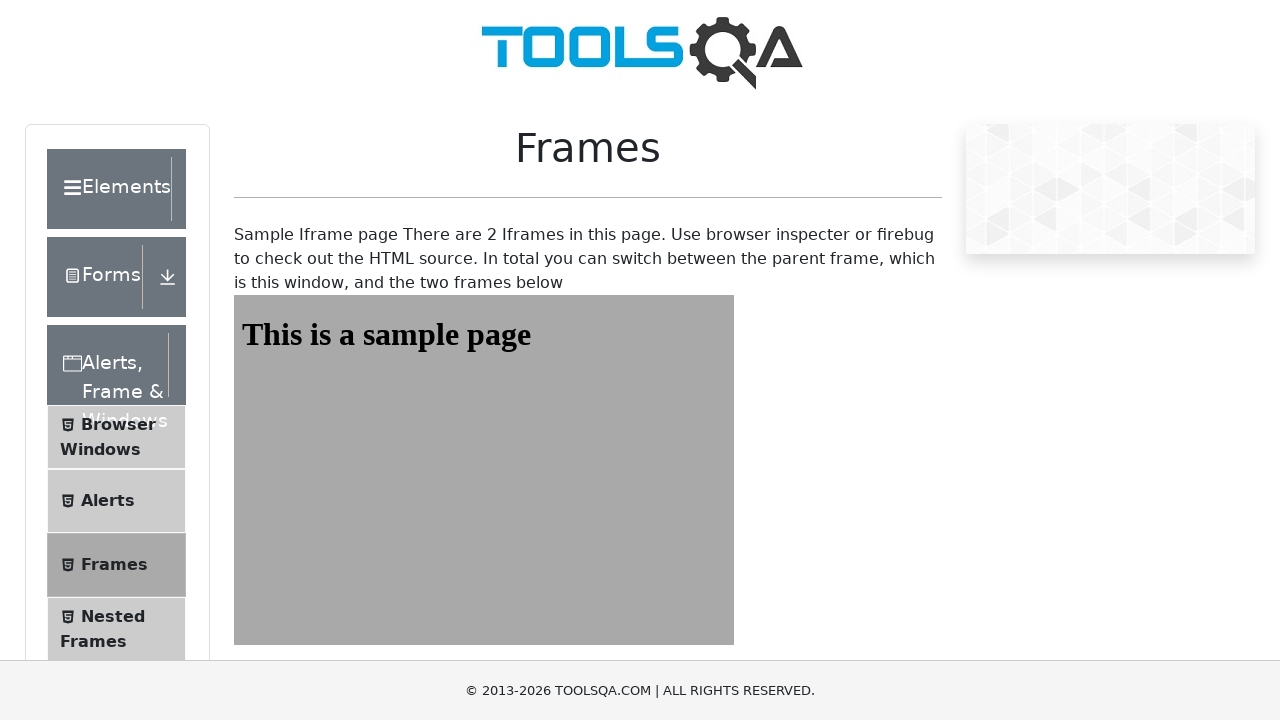

Verified that h1 heading is visible in first iframe
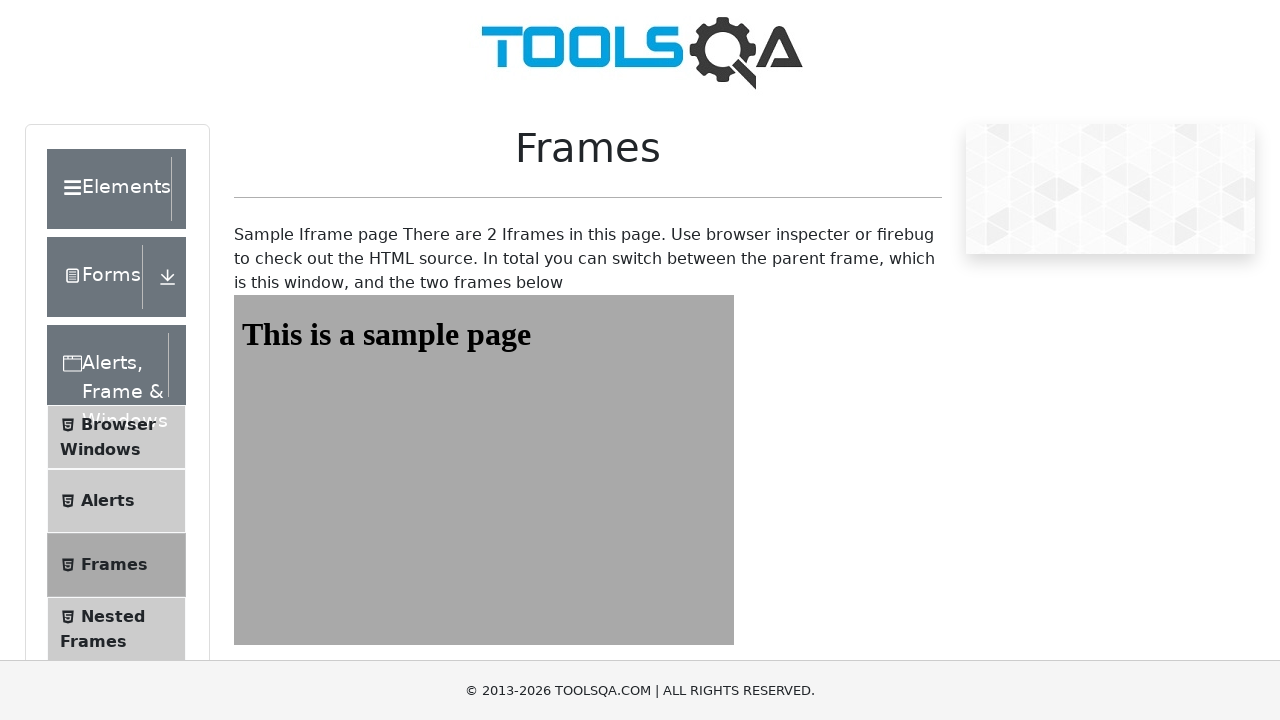

Switched to second iframe by index (frames[2])
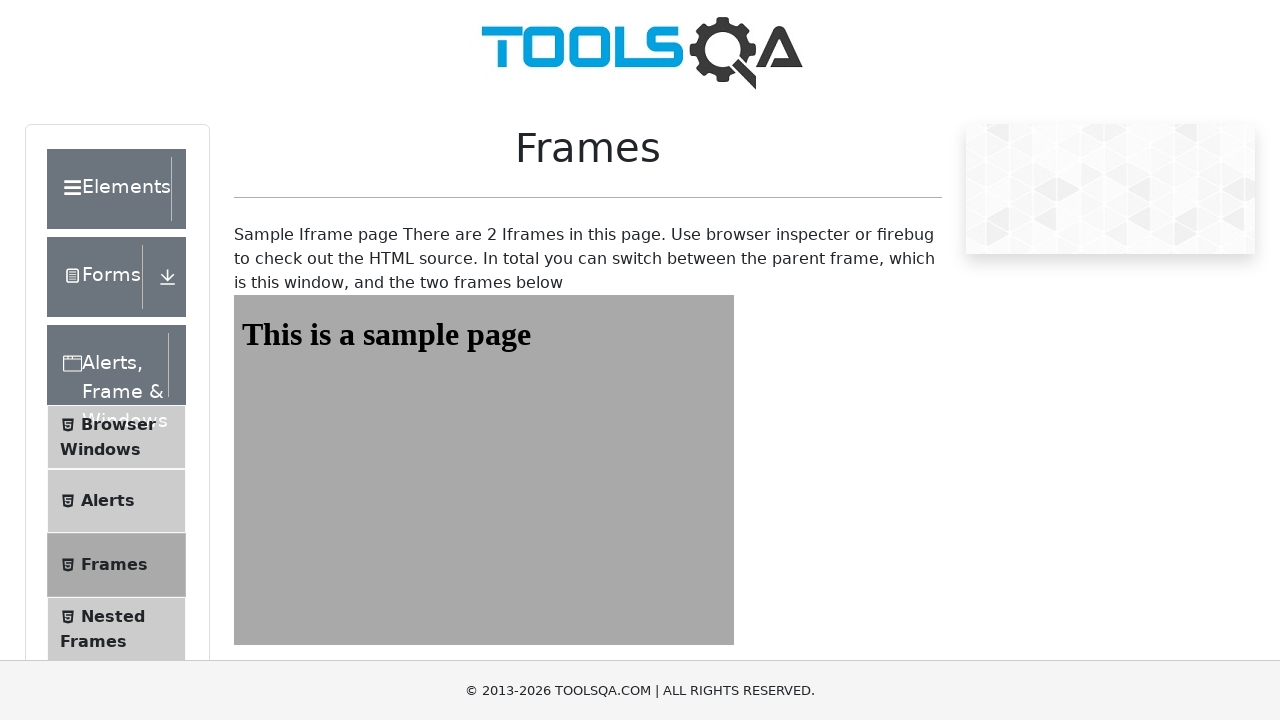

Located #sampleHeading element in second iframe
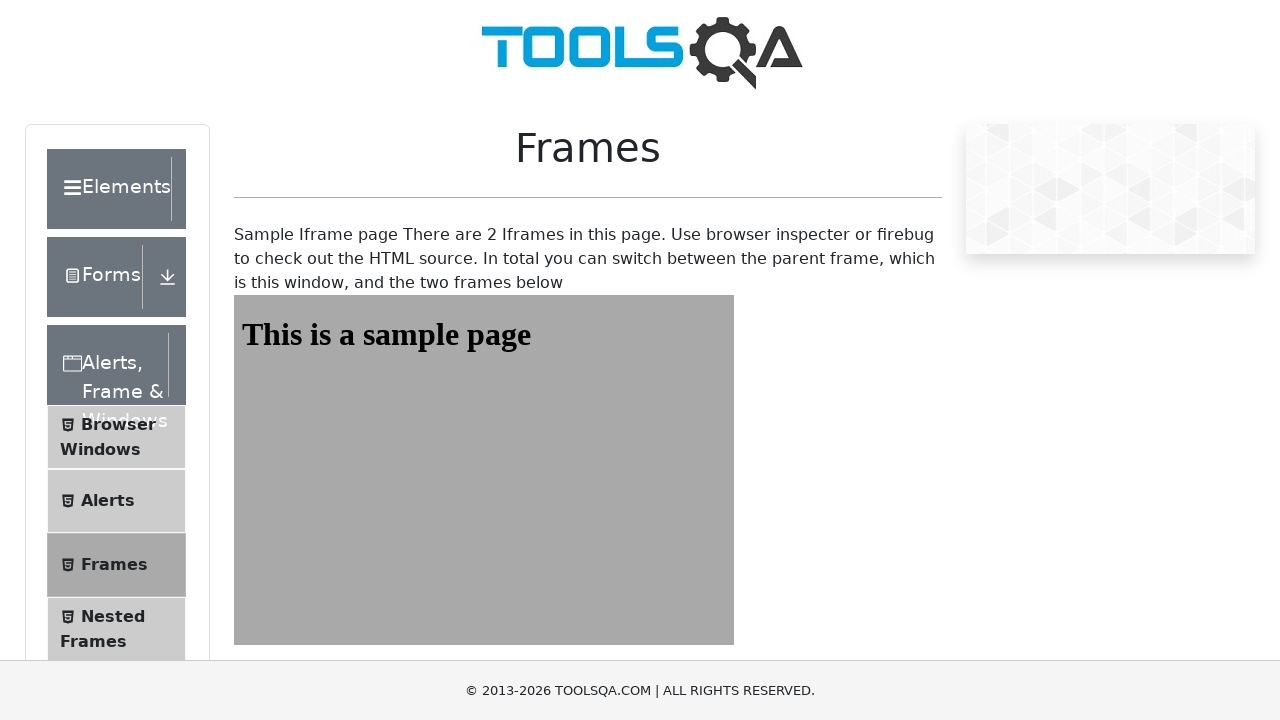

Verified that second iframe contains expected text 'This is a sample page'
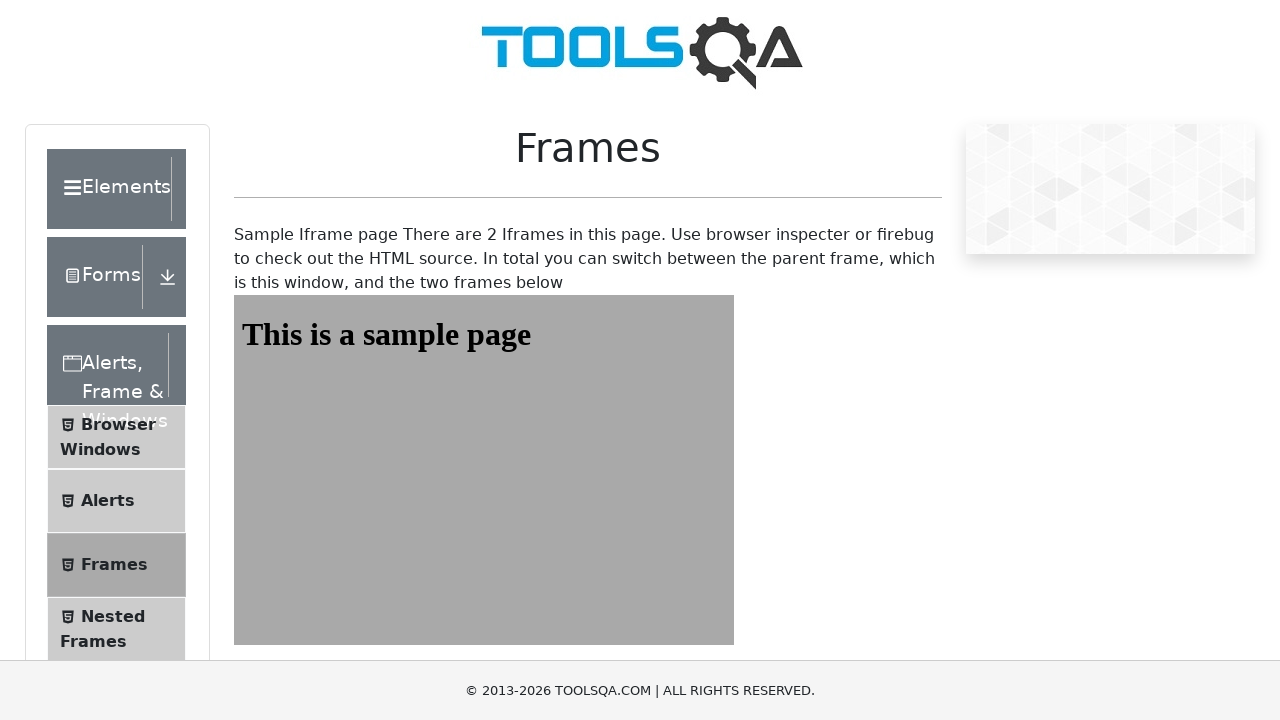

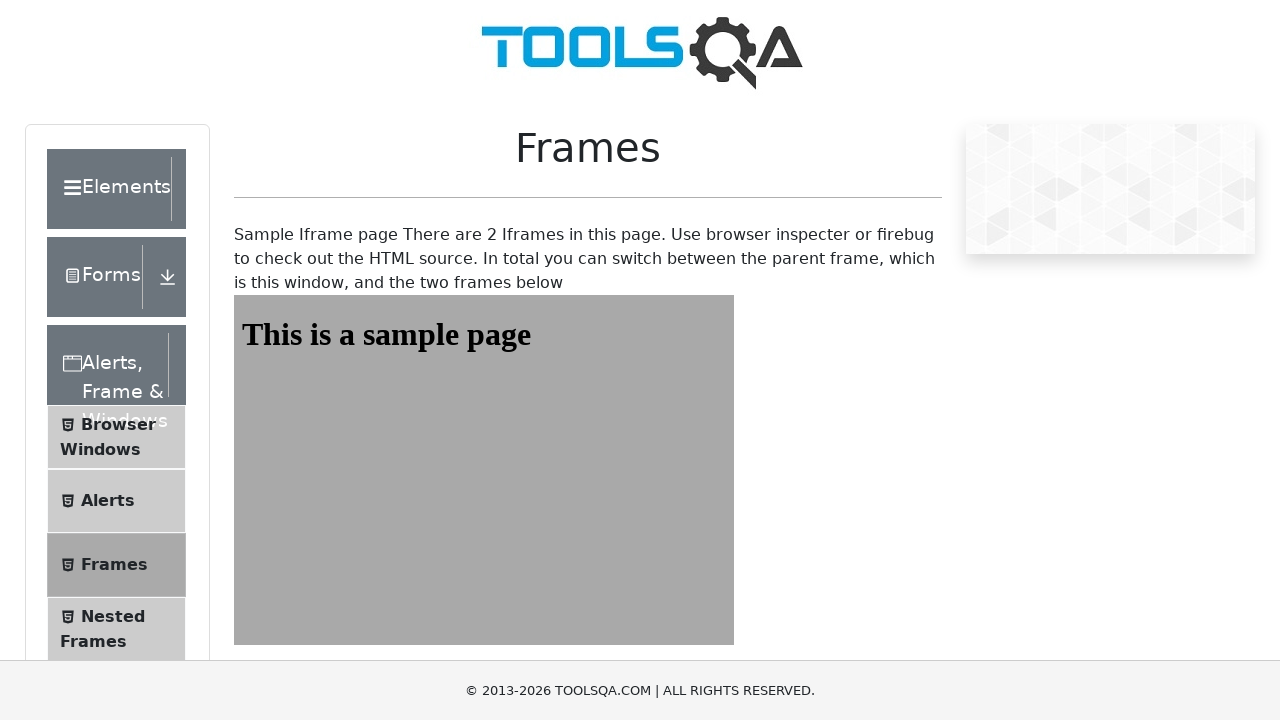